Navigates to Swarthmore College course catalog and clicks on the first navigation link in the sidebar menu

Starting URL: https://catalog.swarthmore.edu/content.php?catoid=7&navoid=194

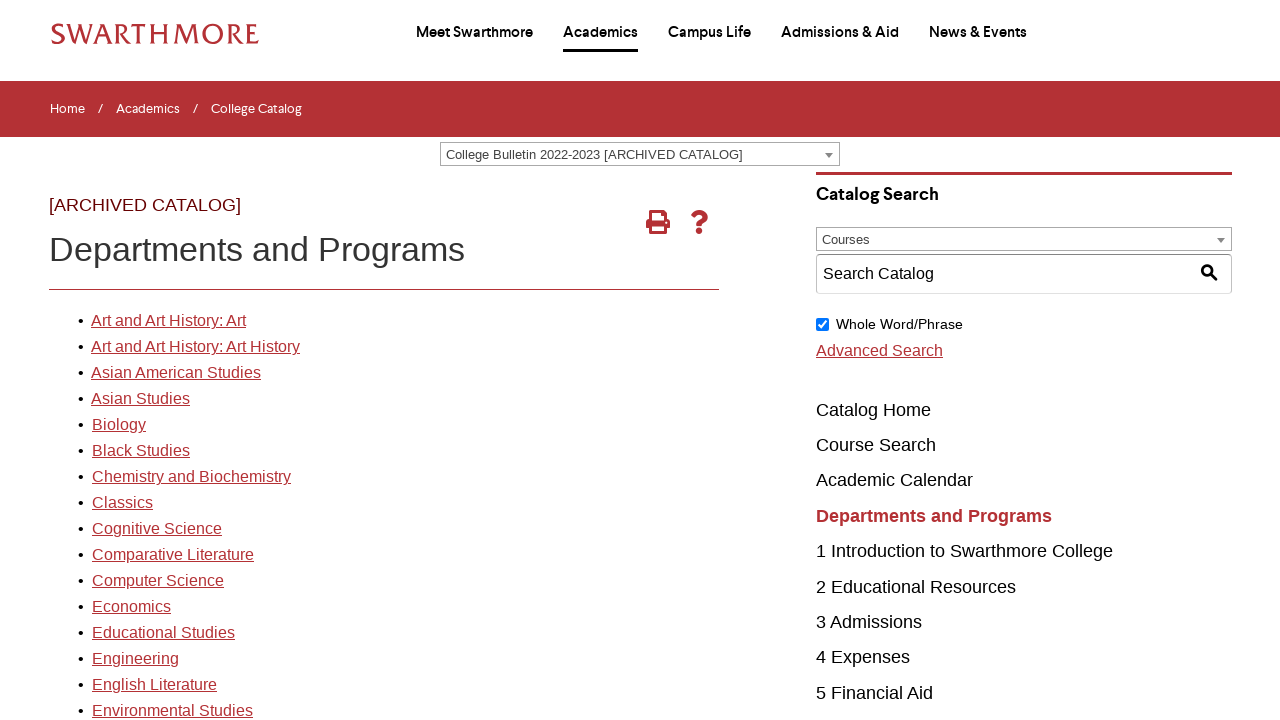

Waited for first navigation link in sidebar menu to become visible
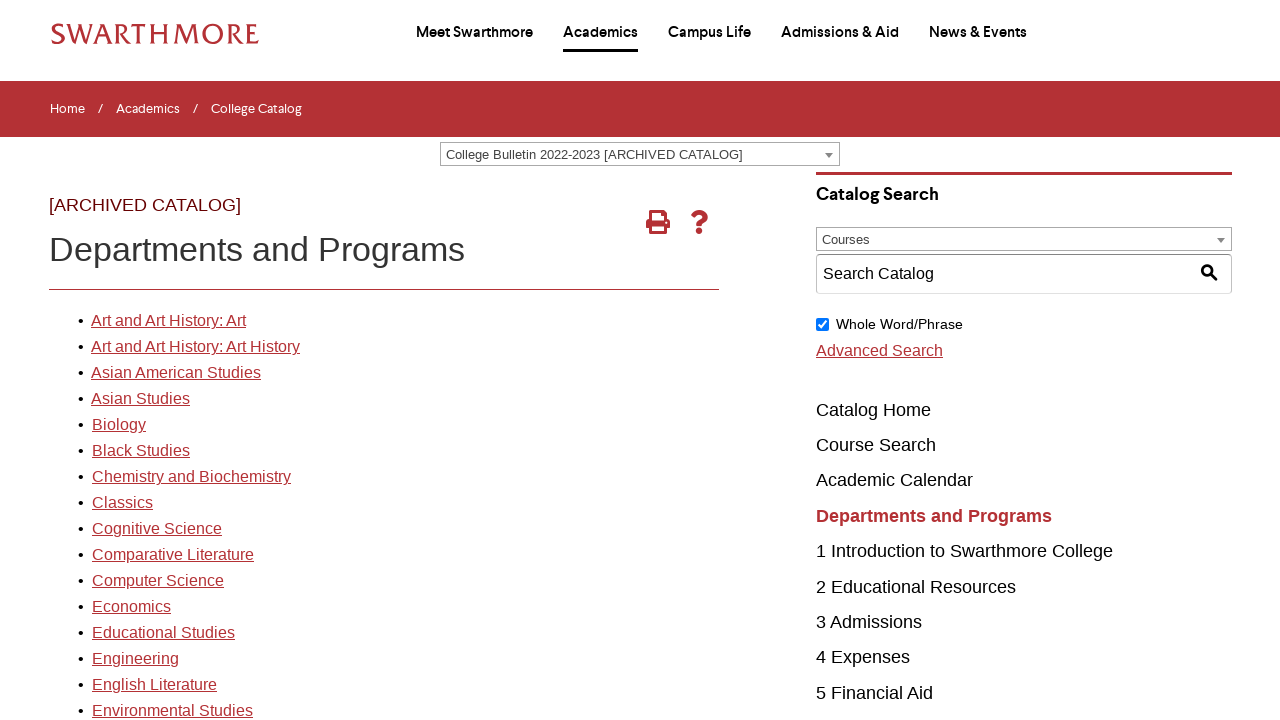

Clicked on the first navigation link in the sidebar menu at (474, 34) on xpath=//ul/li[1]/a
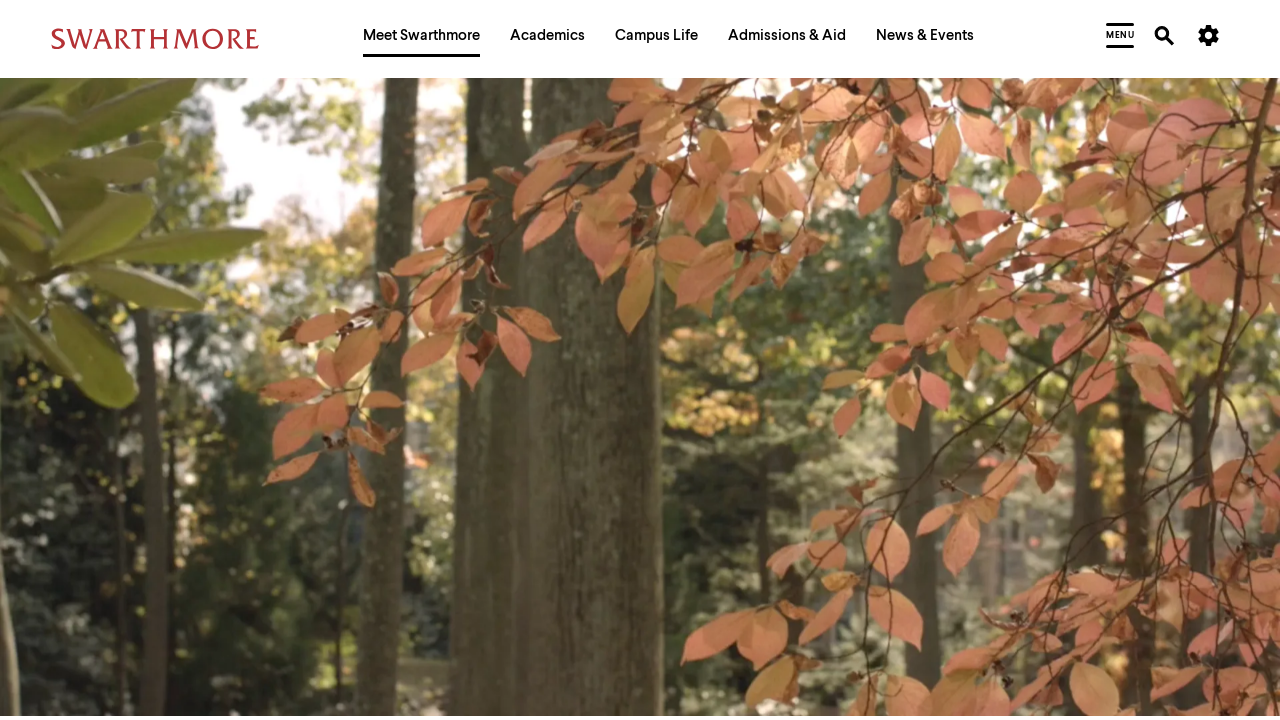

Waited for page to fully load after clicking navigation link
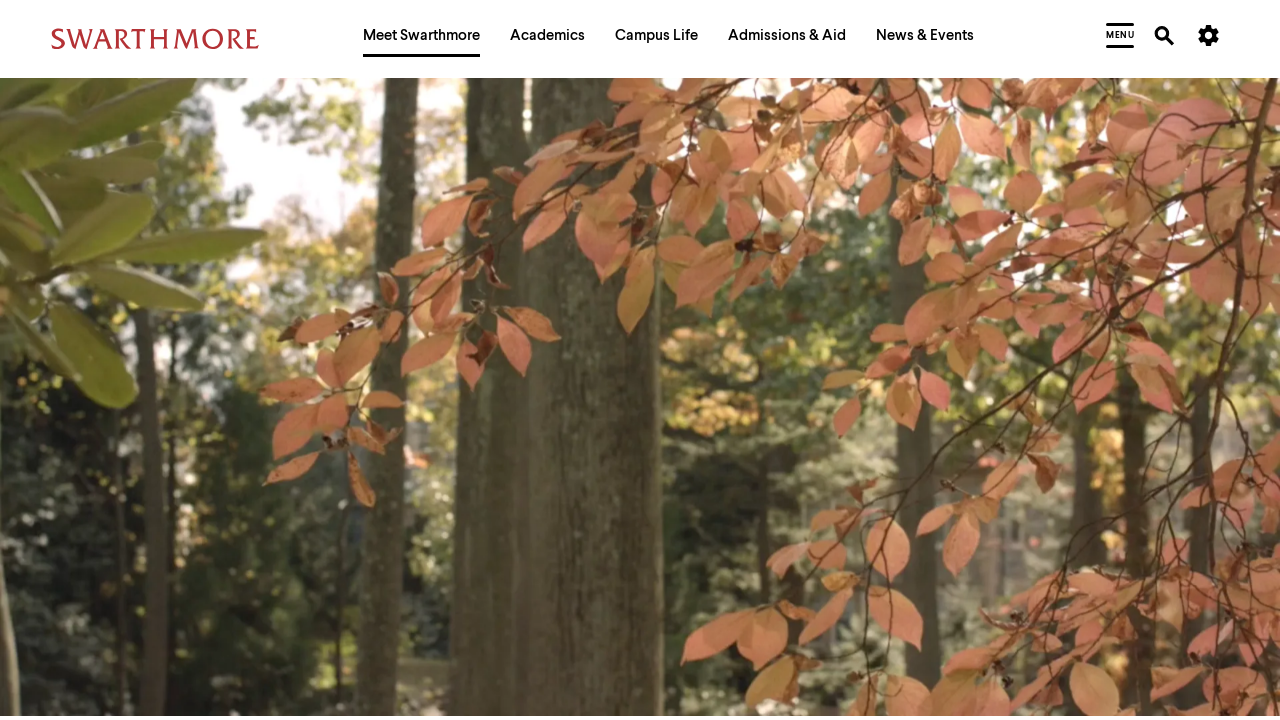

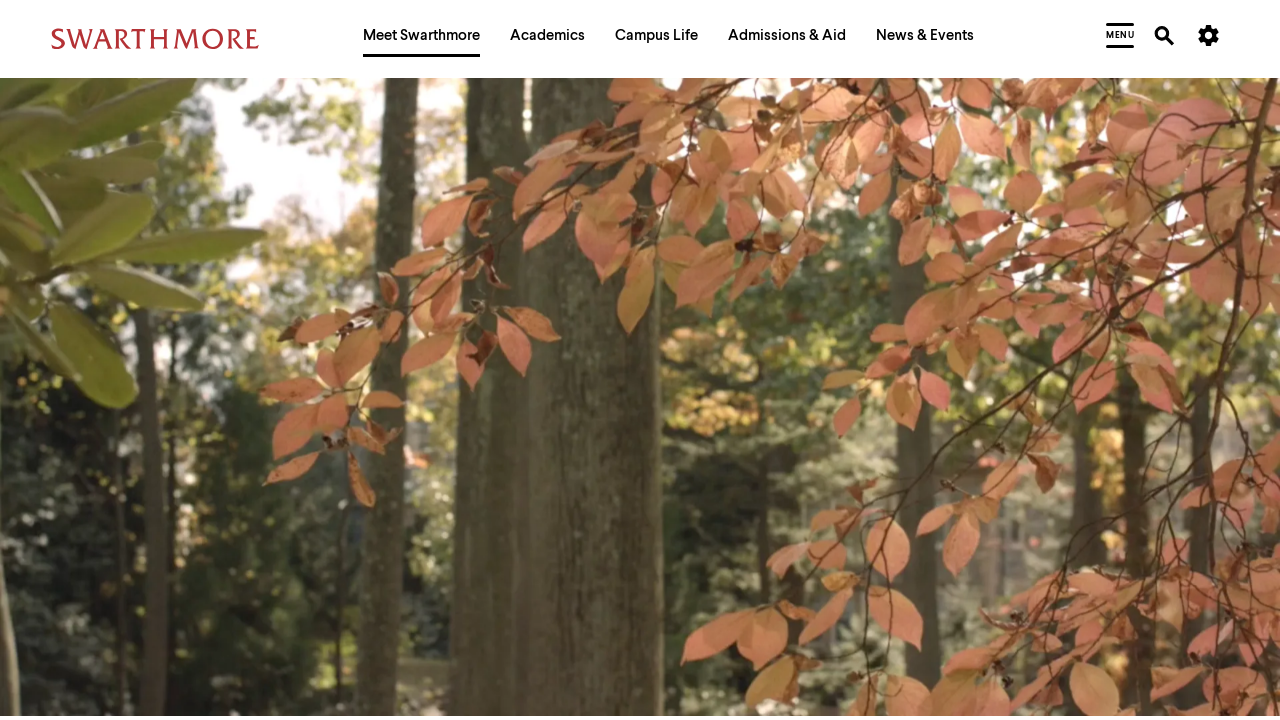